Tests clicking a button that triggers a prompt dialog, entering text into it, and accepting the prompt

Starting URL: https://testpages.herokuapp.com/styled/alerts/alert-test.html

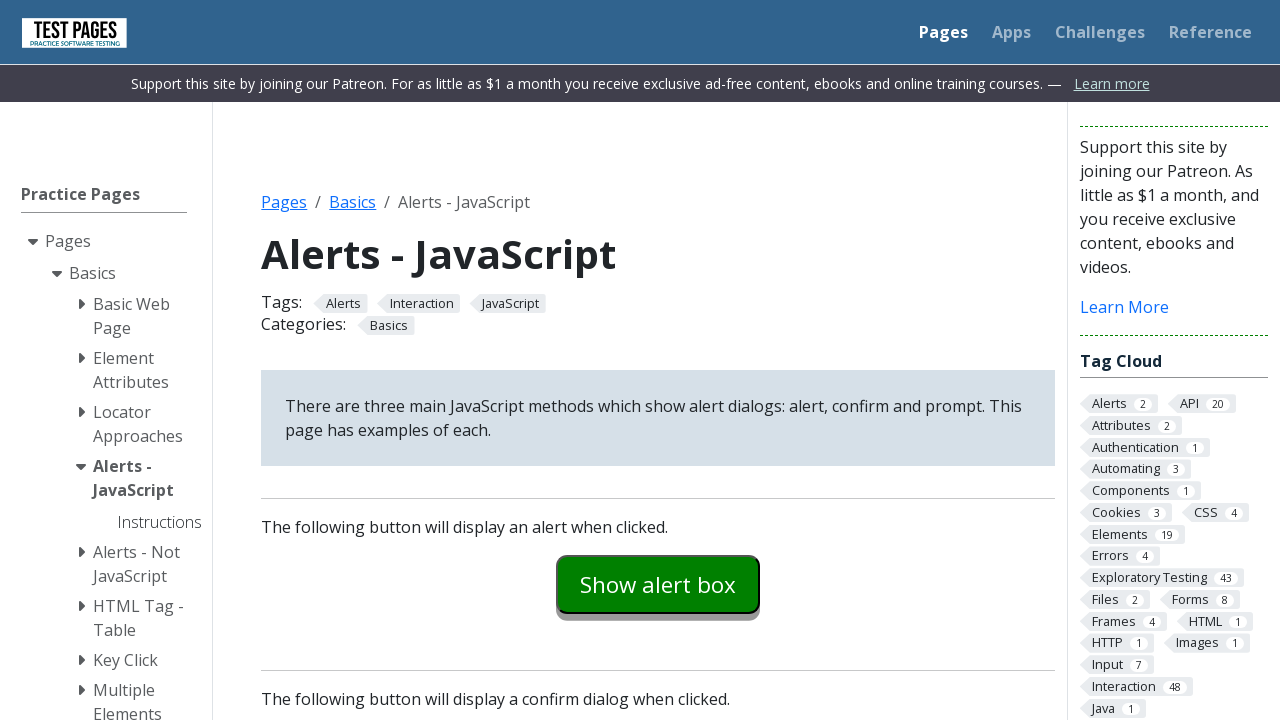

Set up dialog handler to accept prompt with 'Hello!' text
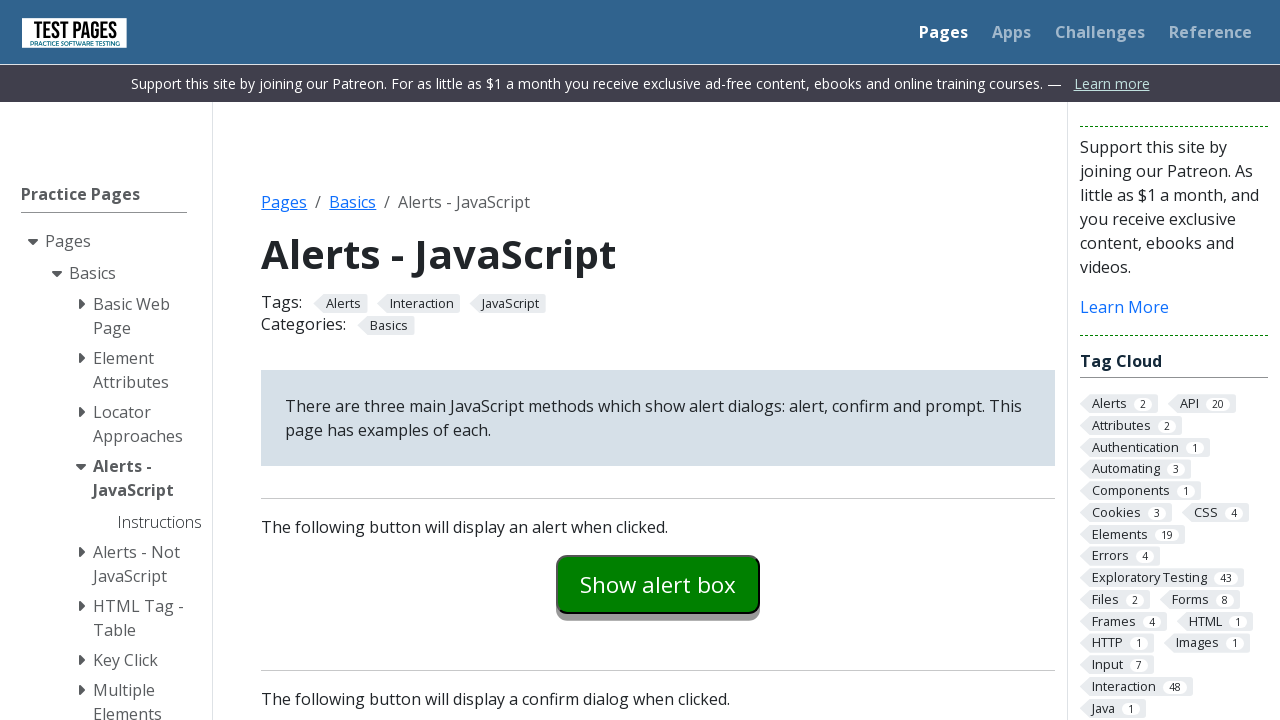

Clicked button to trigger prompt dialog at (658, 360) on #promptexample
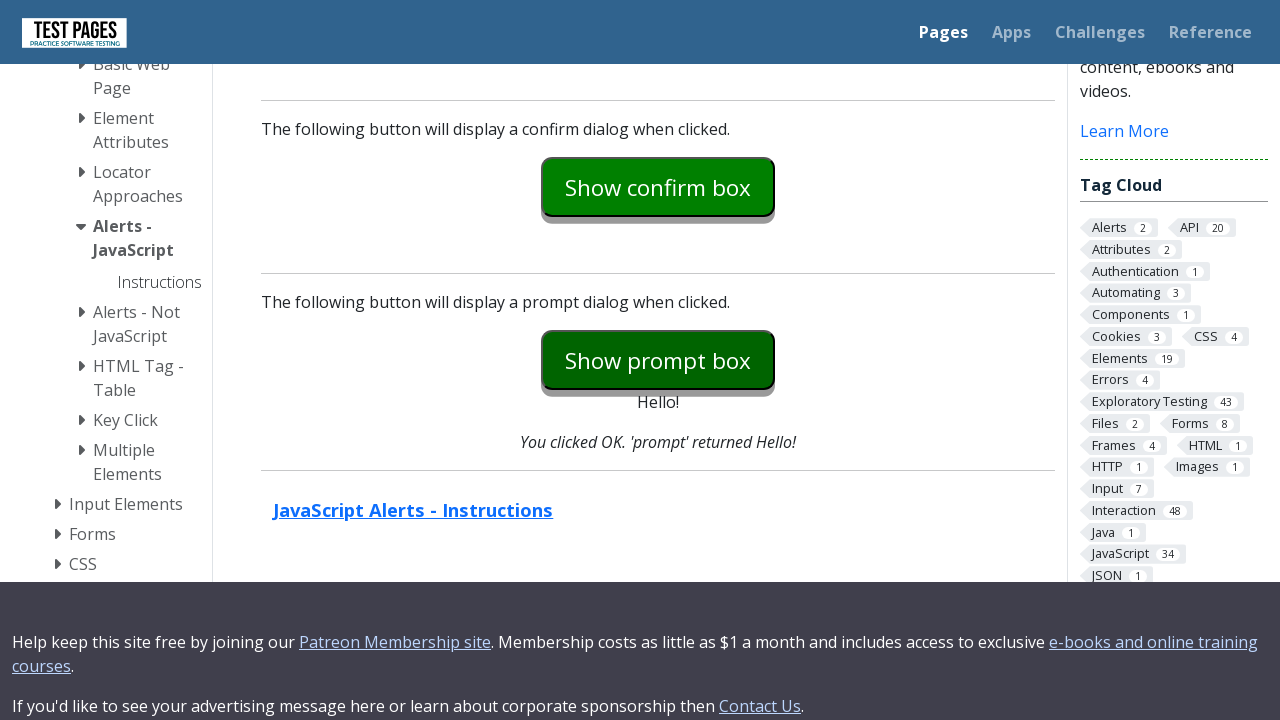

Prompt explanation text appeared after accepting dialog
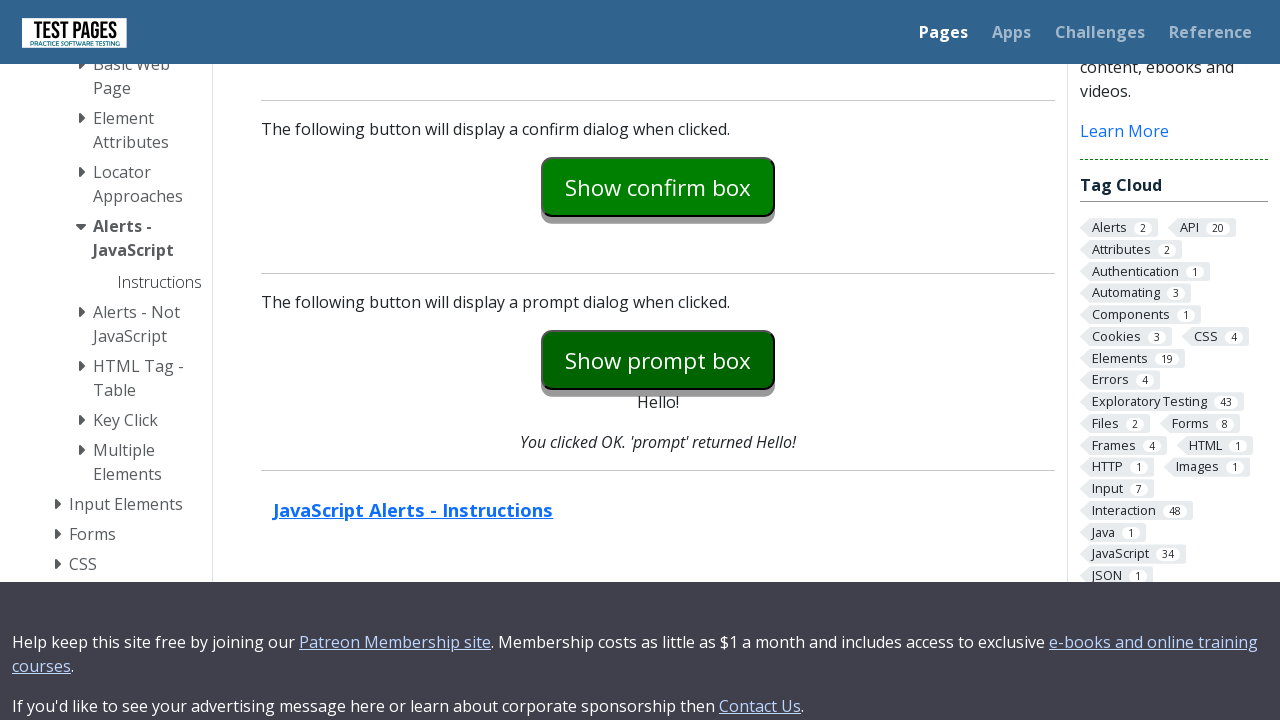

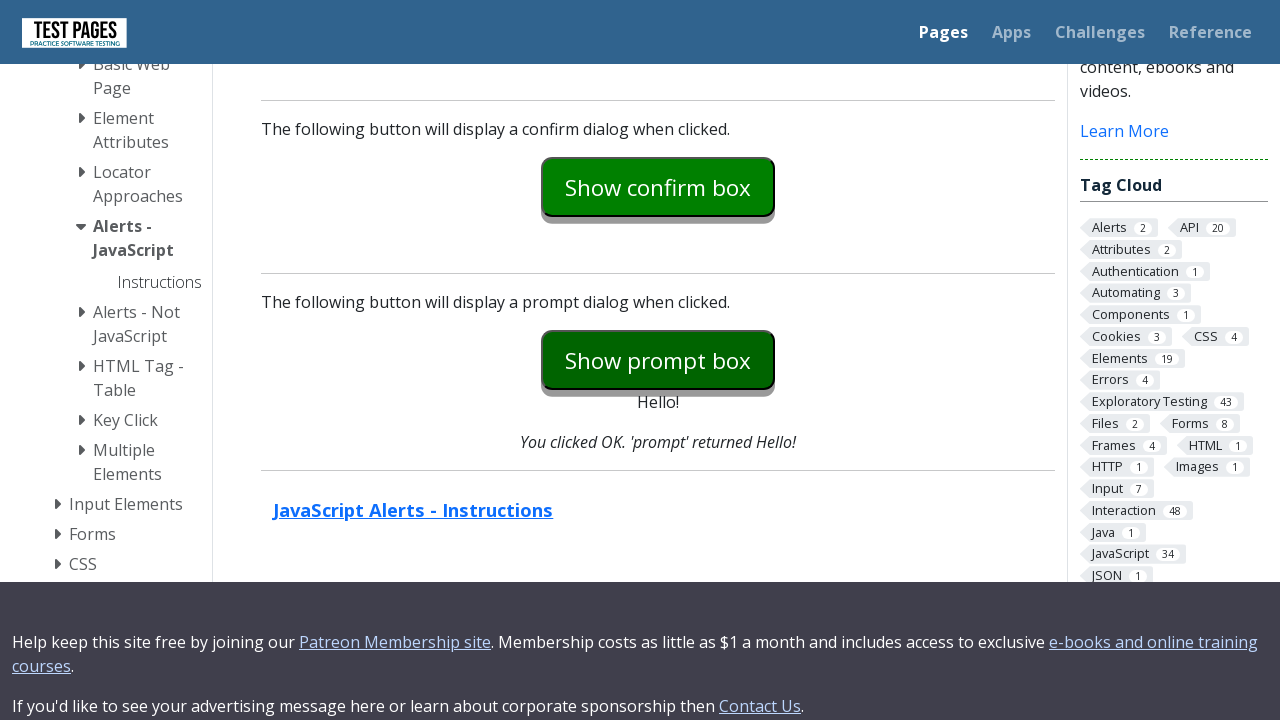